Simple navigation test that loads the Platzi homepage

Starting URL: https://www.platzi.com

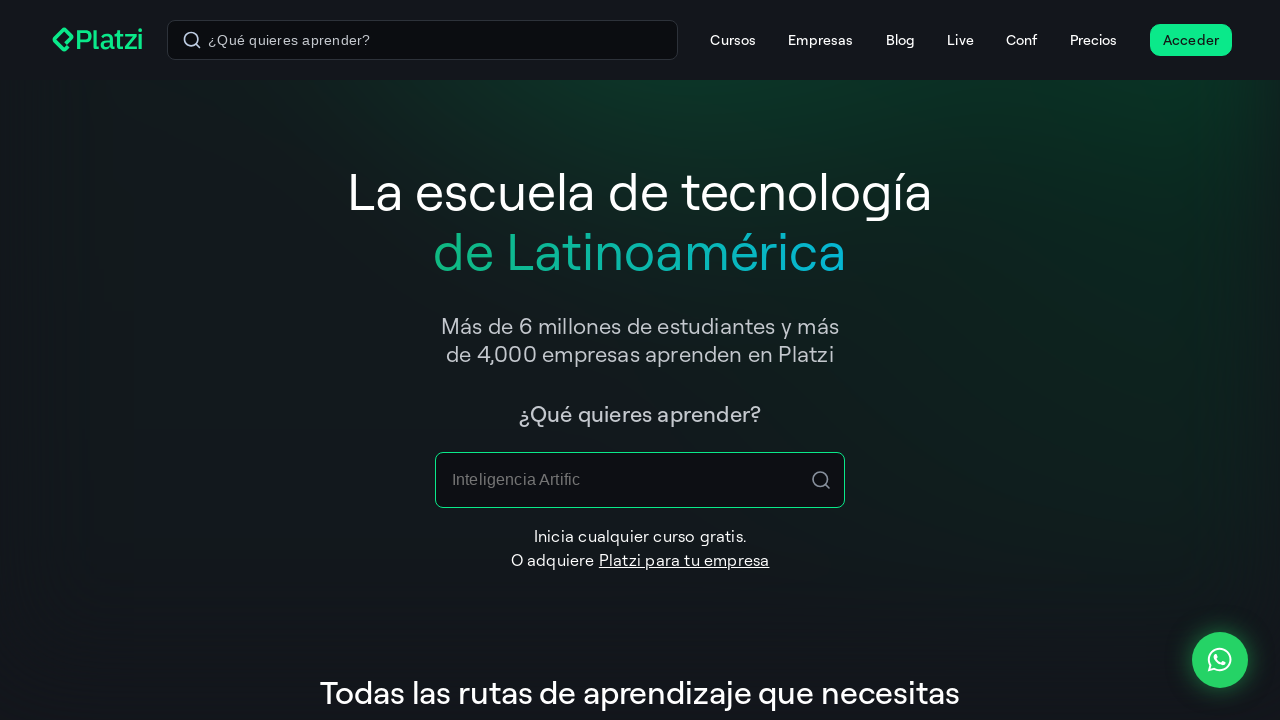

Navigated to Platzi homepage
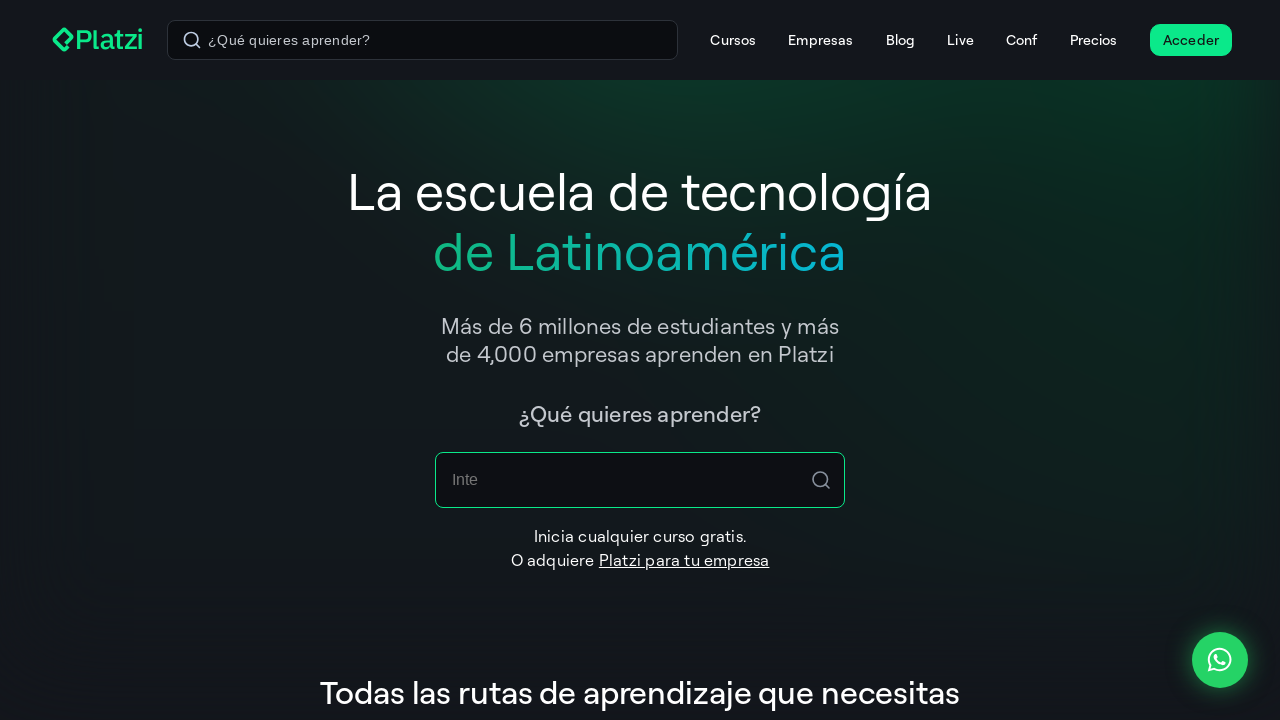

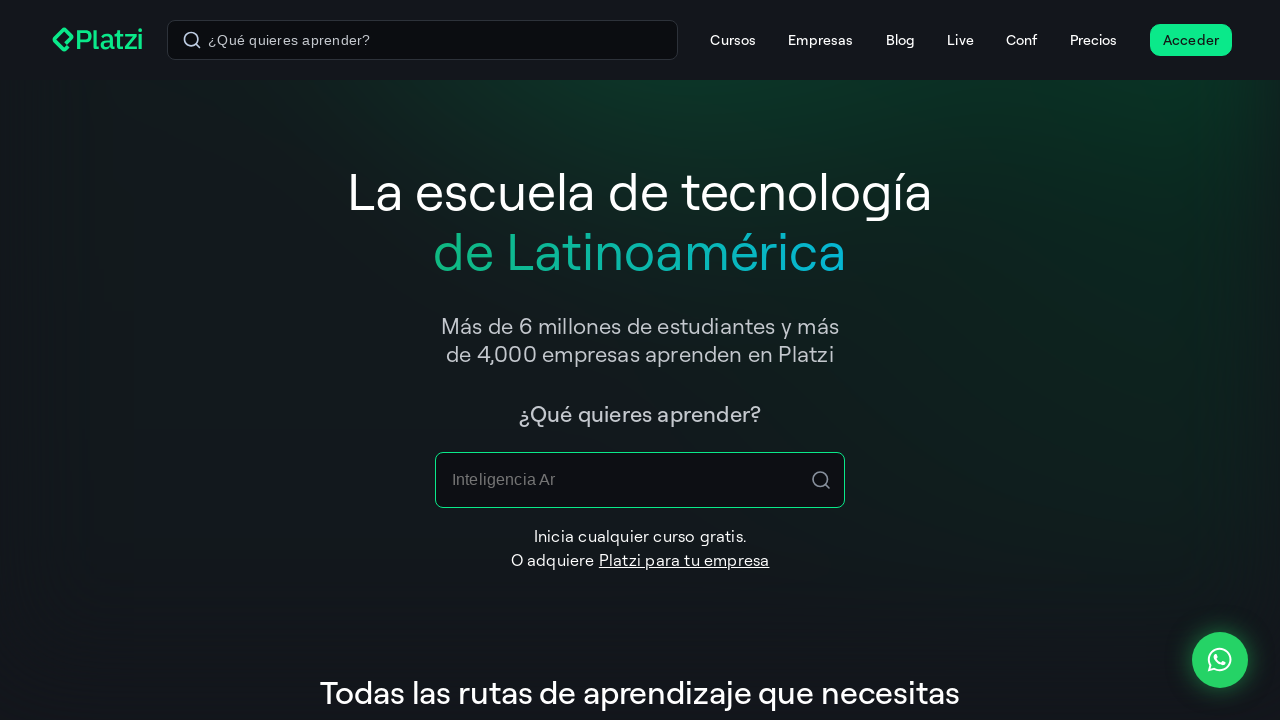